Tests the state of a header sign-in button by checking if it is enabled and selected on a JavaScript tutorial page about disabling buttons

Starting URL: https://www.scaler.com/topics/javascript-disable-button/

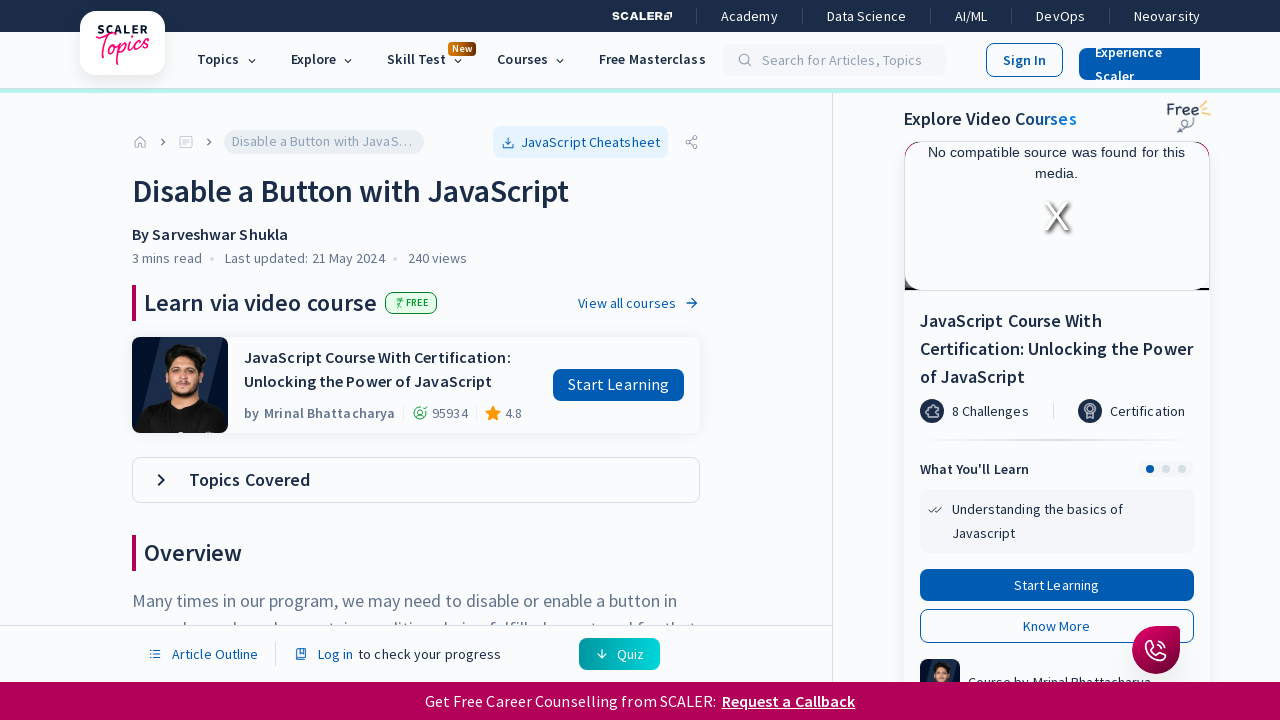

Set viewport size to 1920x1080
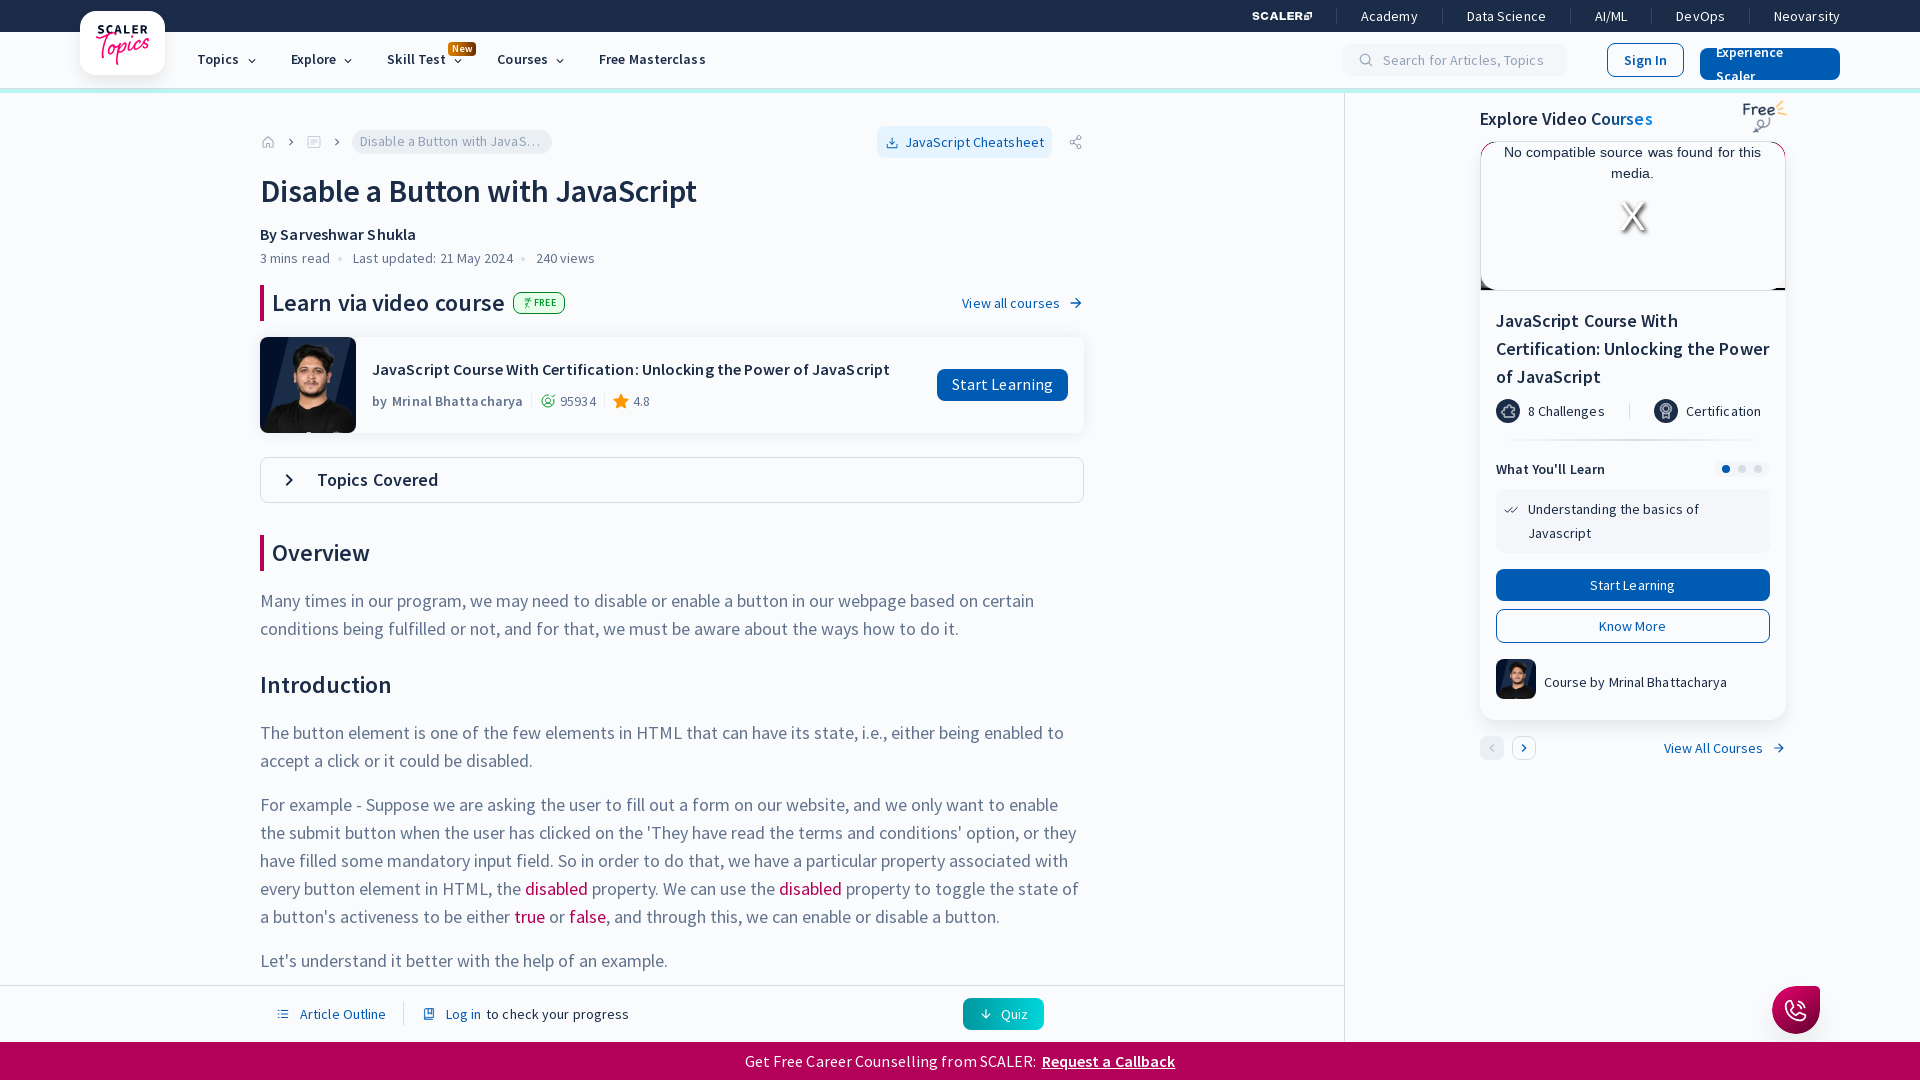

Located header sign-in button using CSS selector
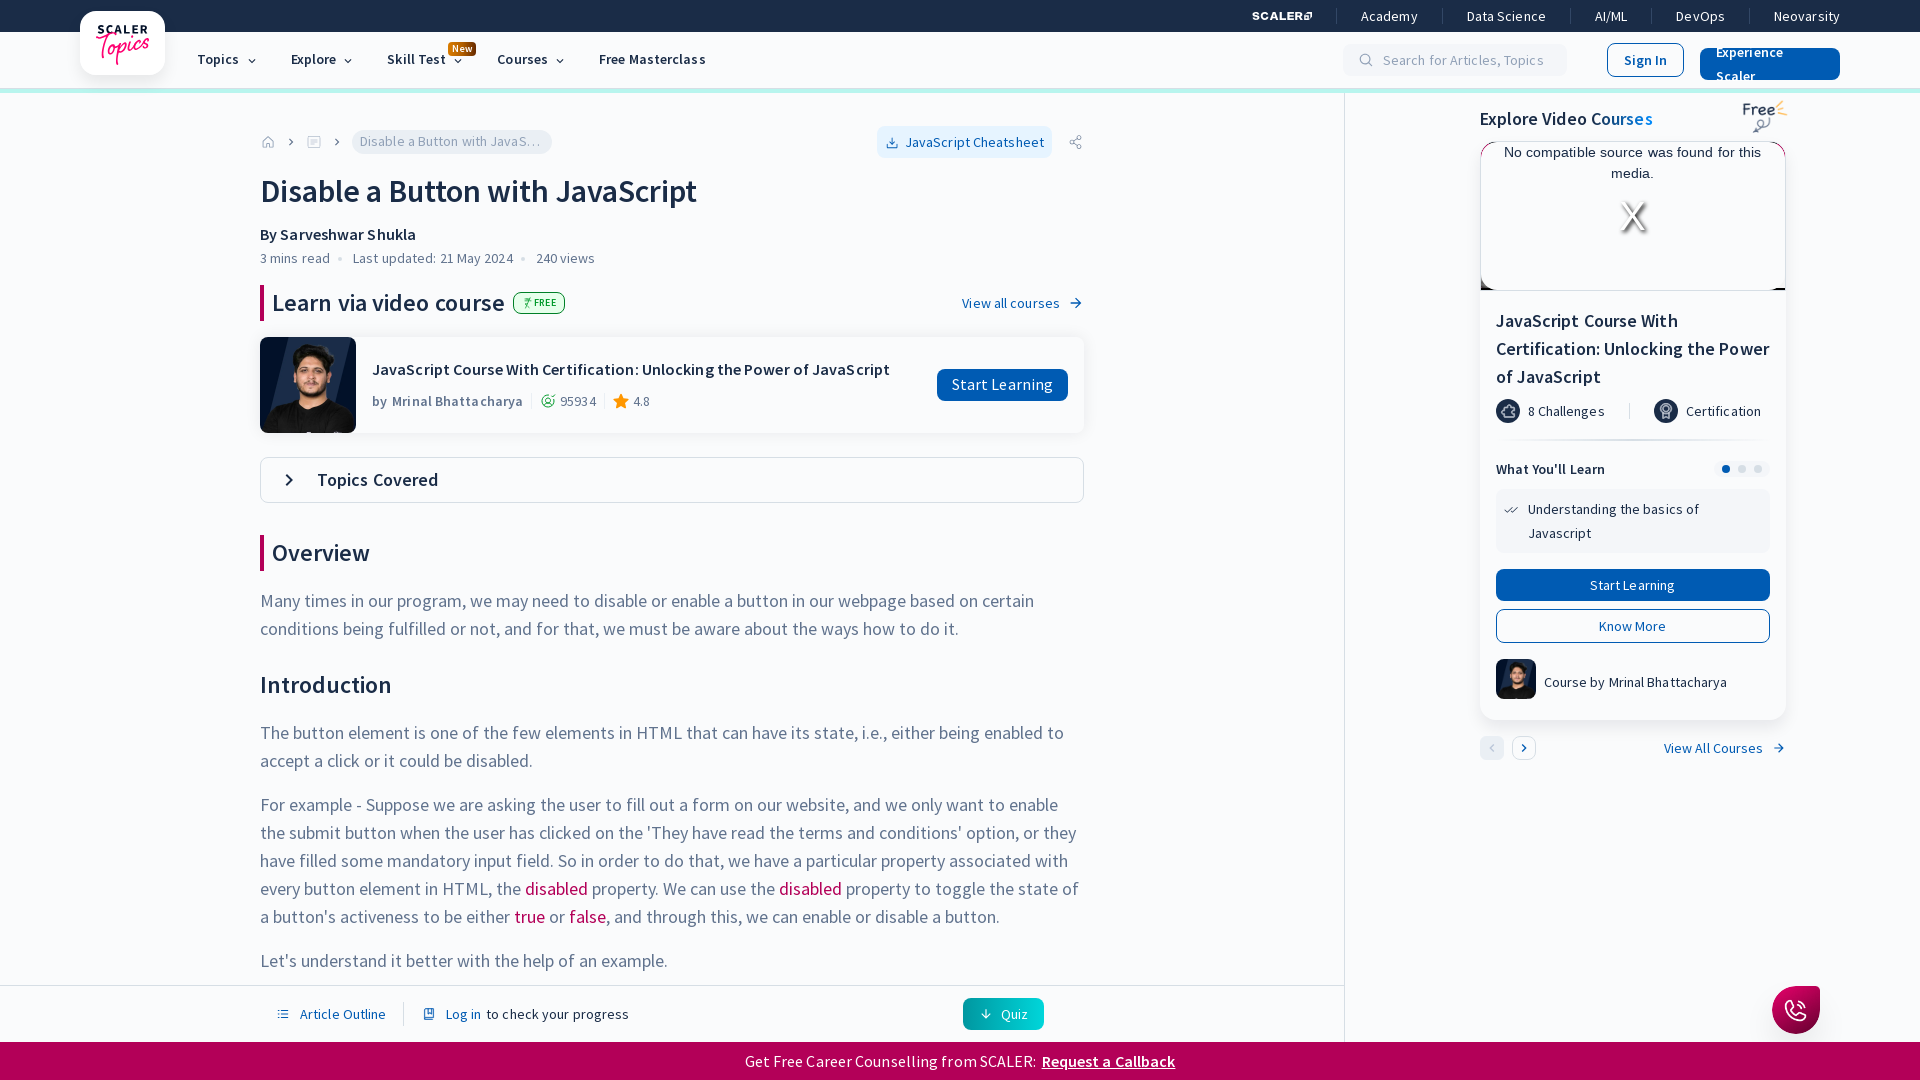

Header sign-in button is now visible
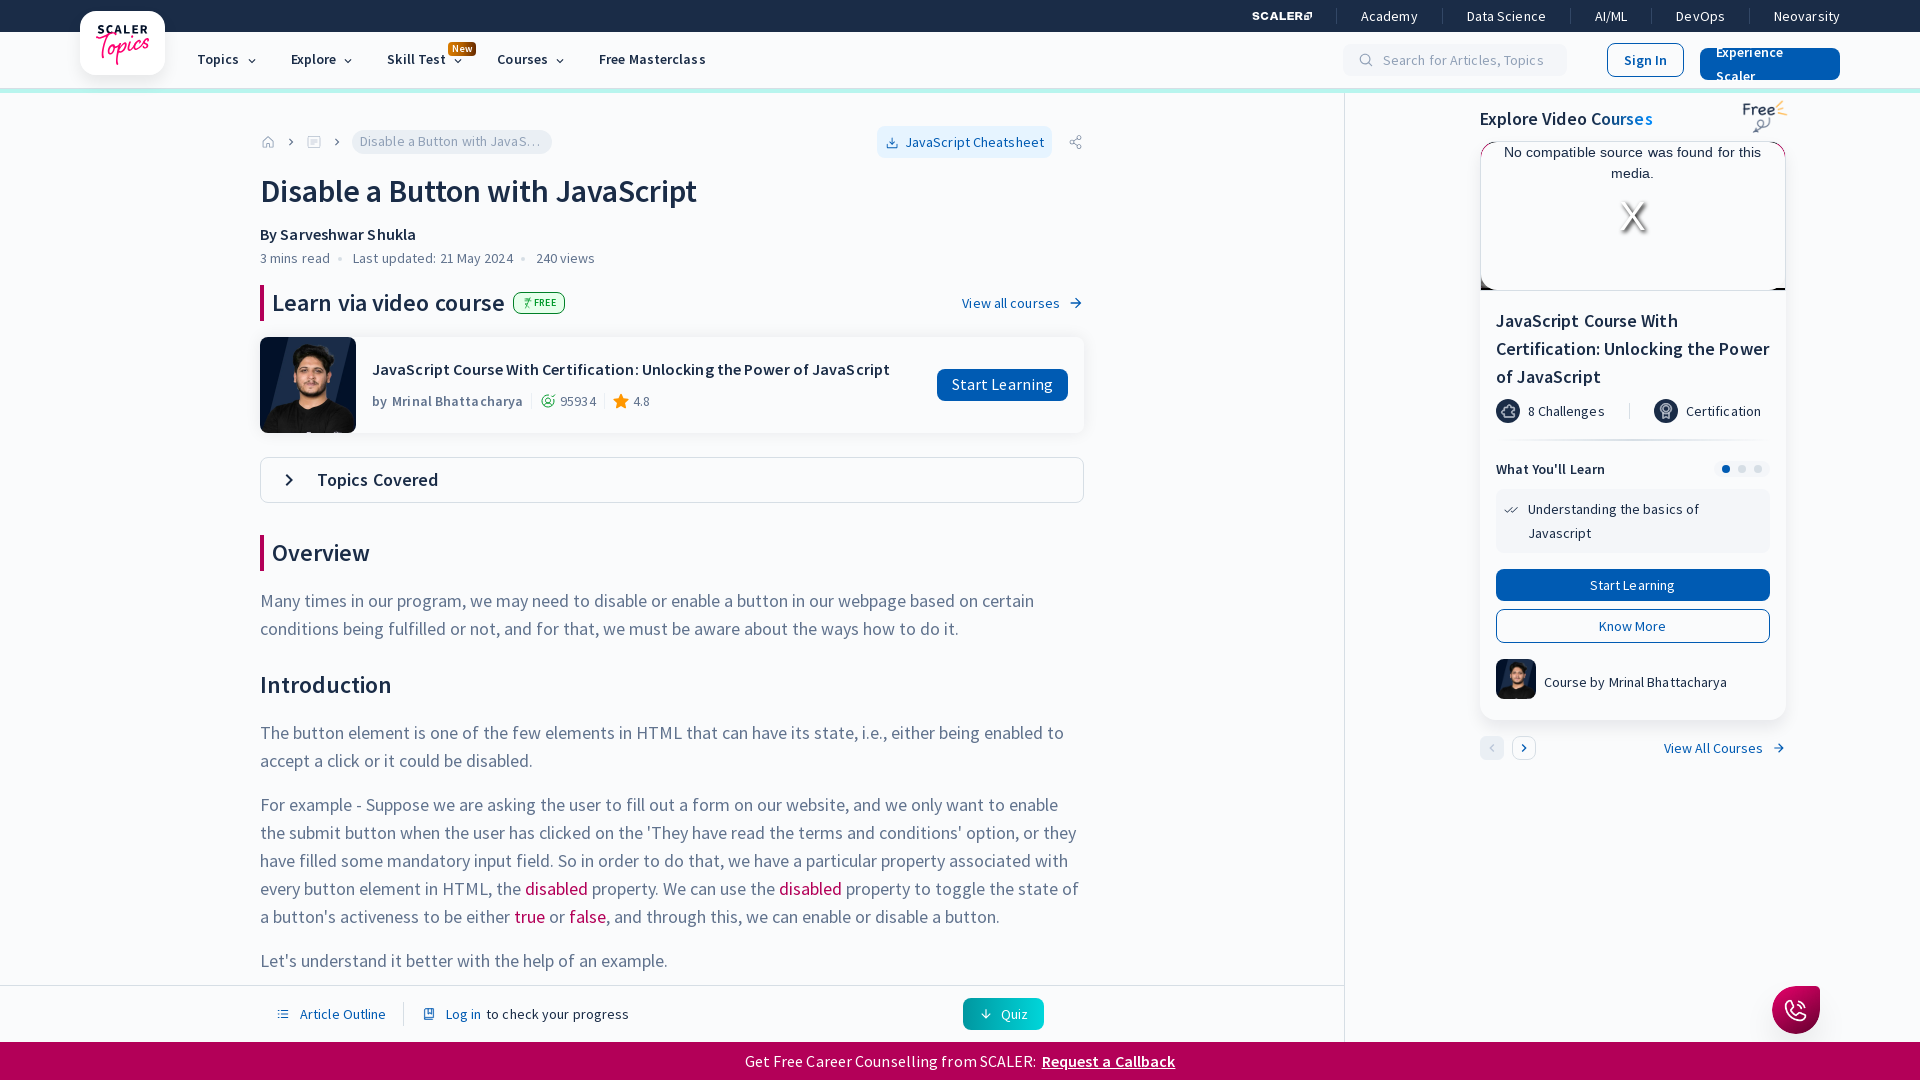

Checked if sign-in button is enabled: True
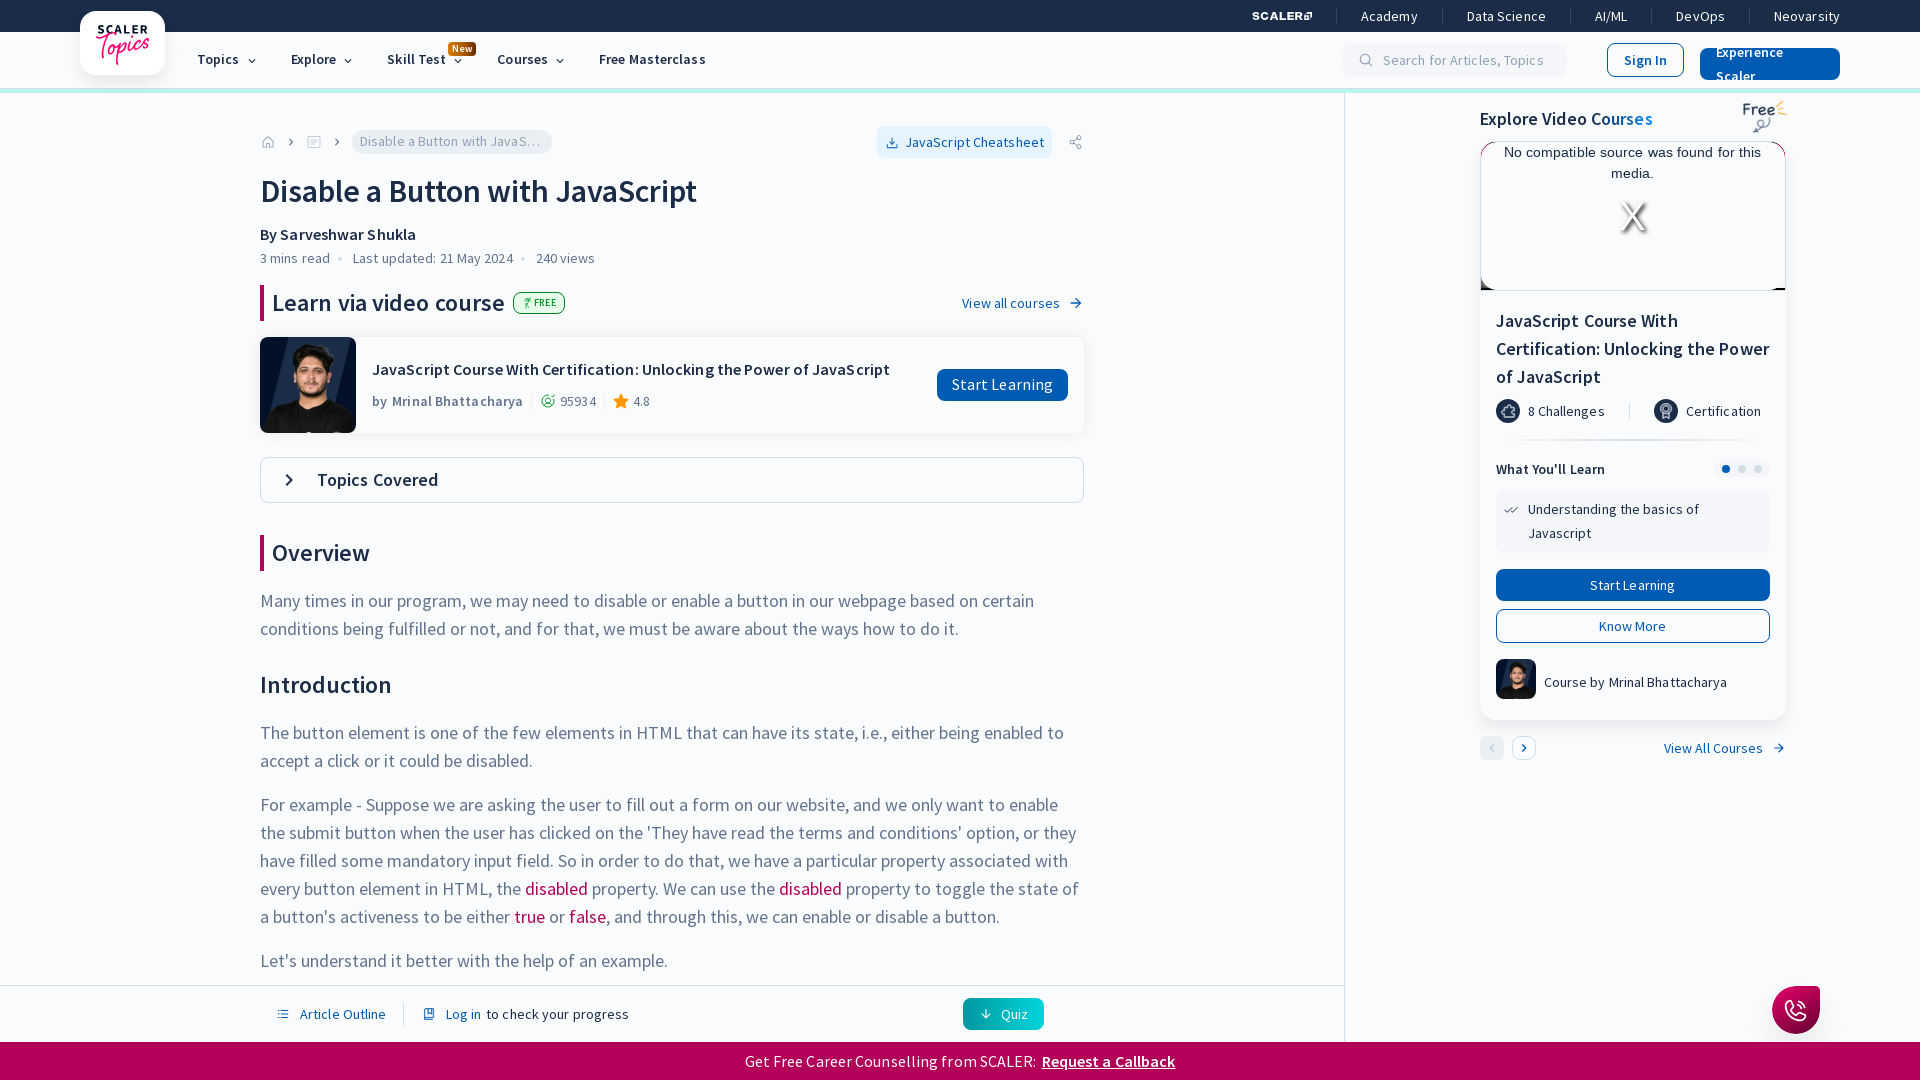

Checked if sign-in button is selected: False
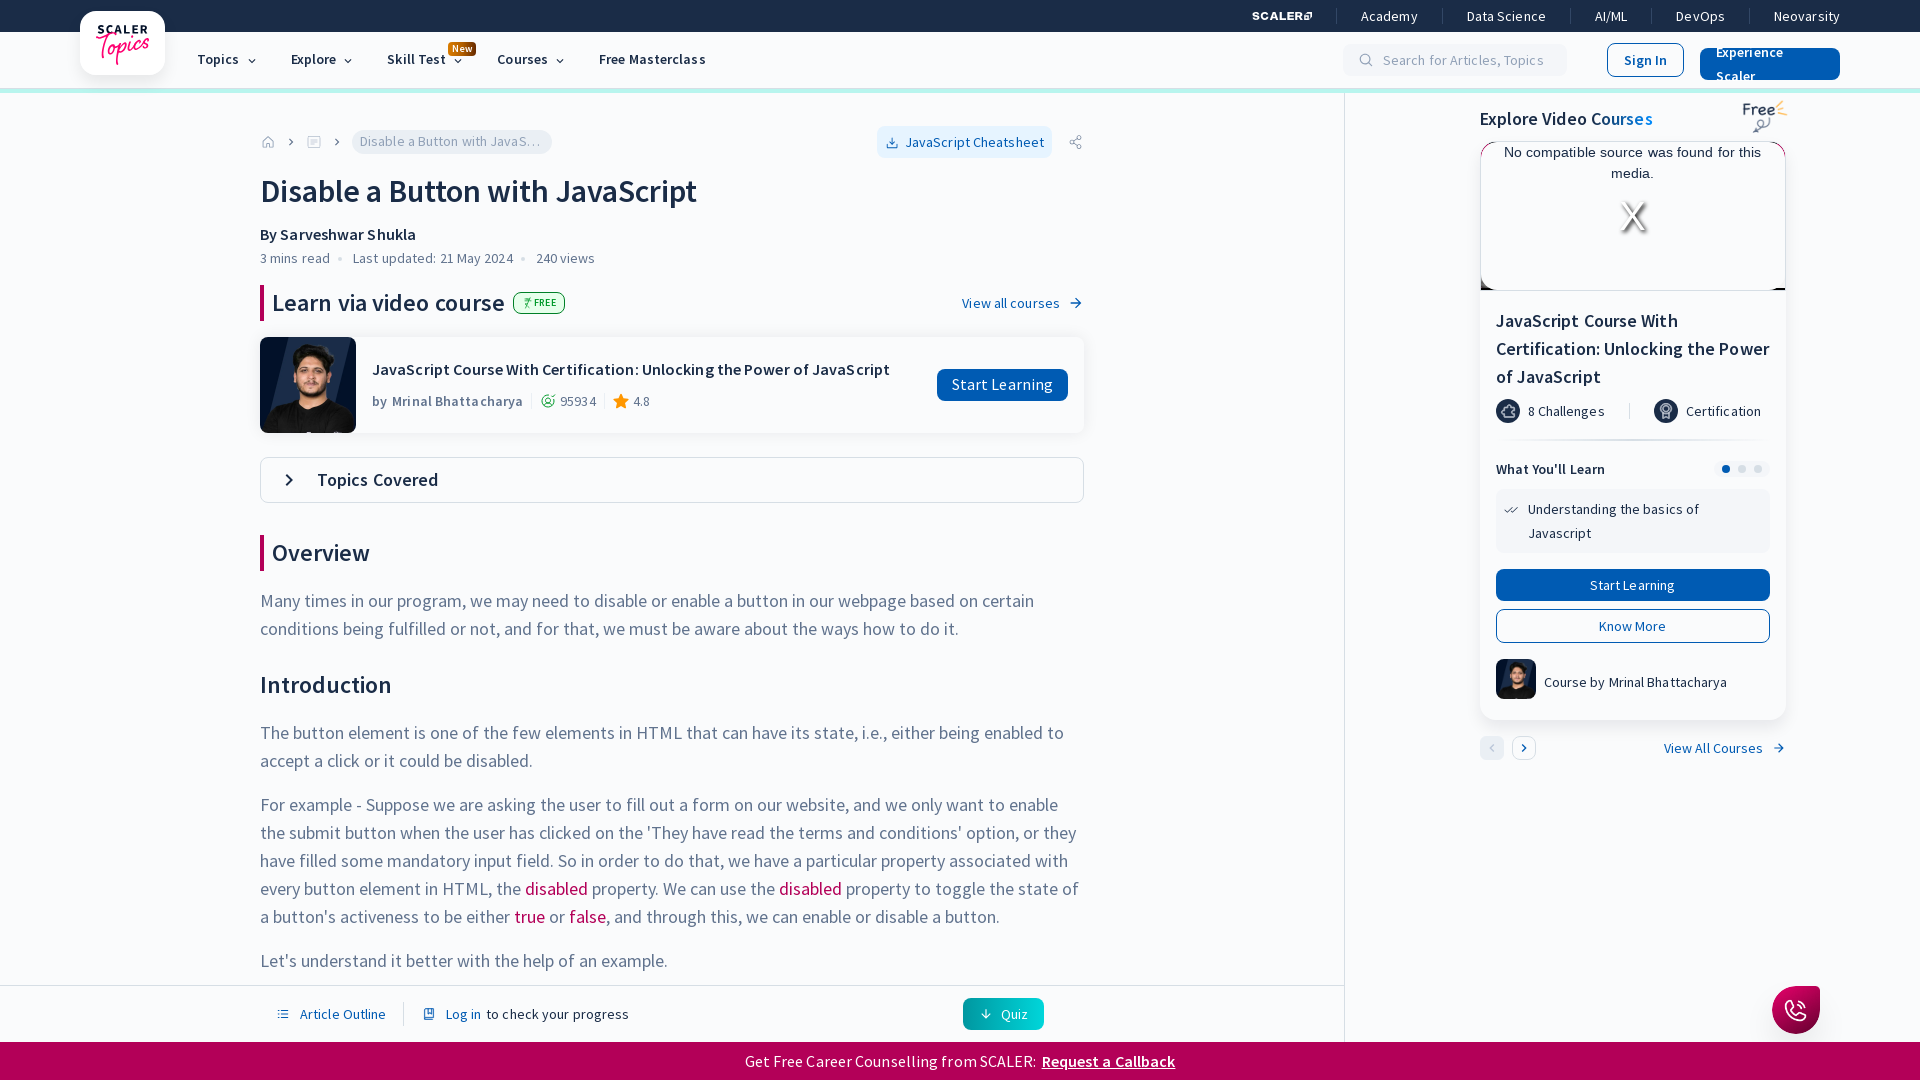

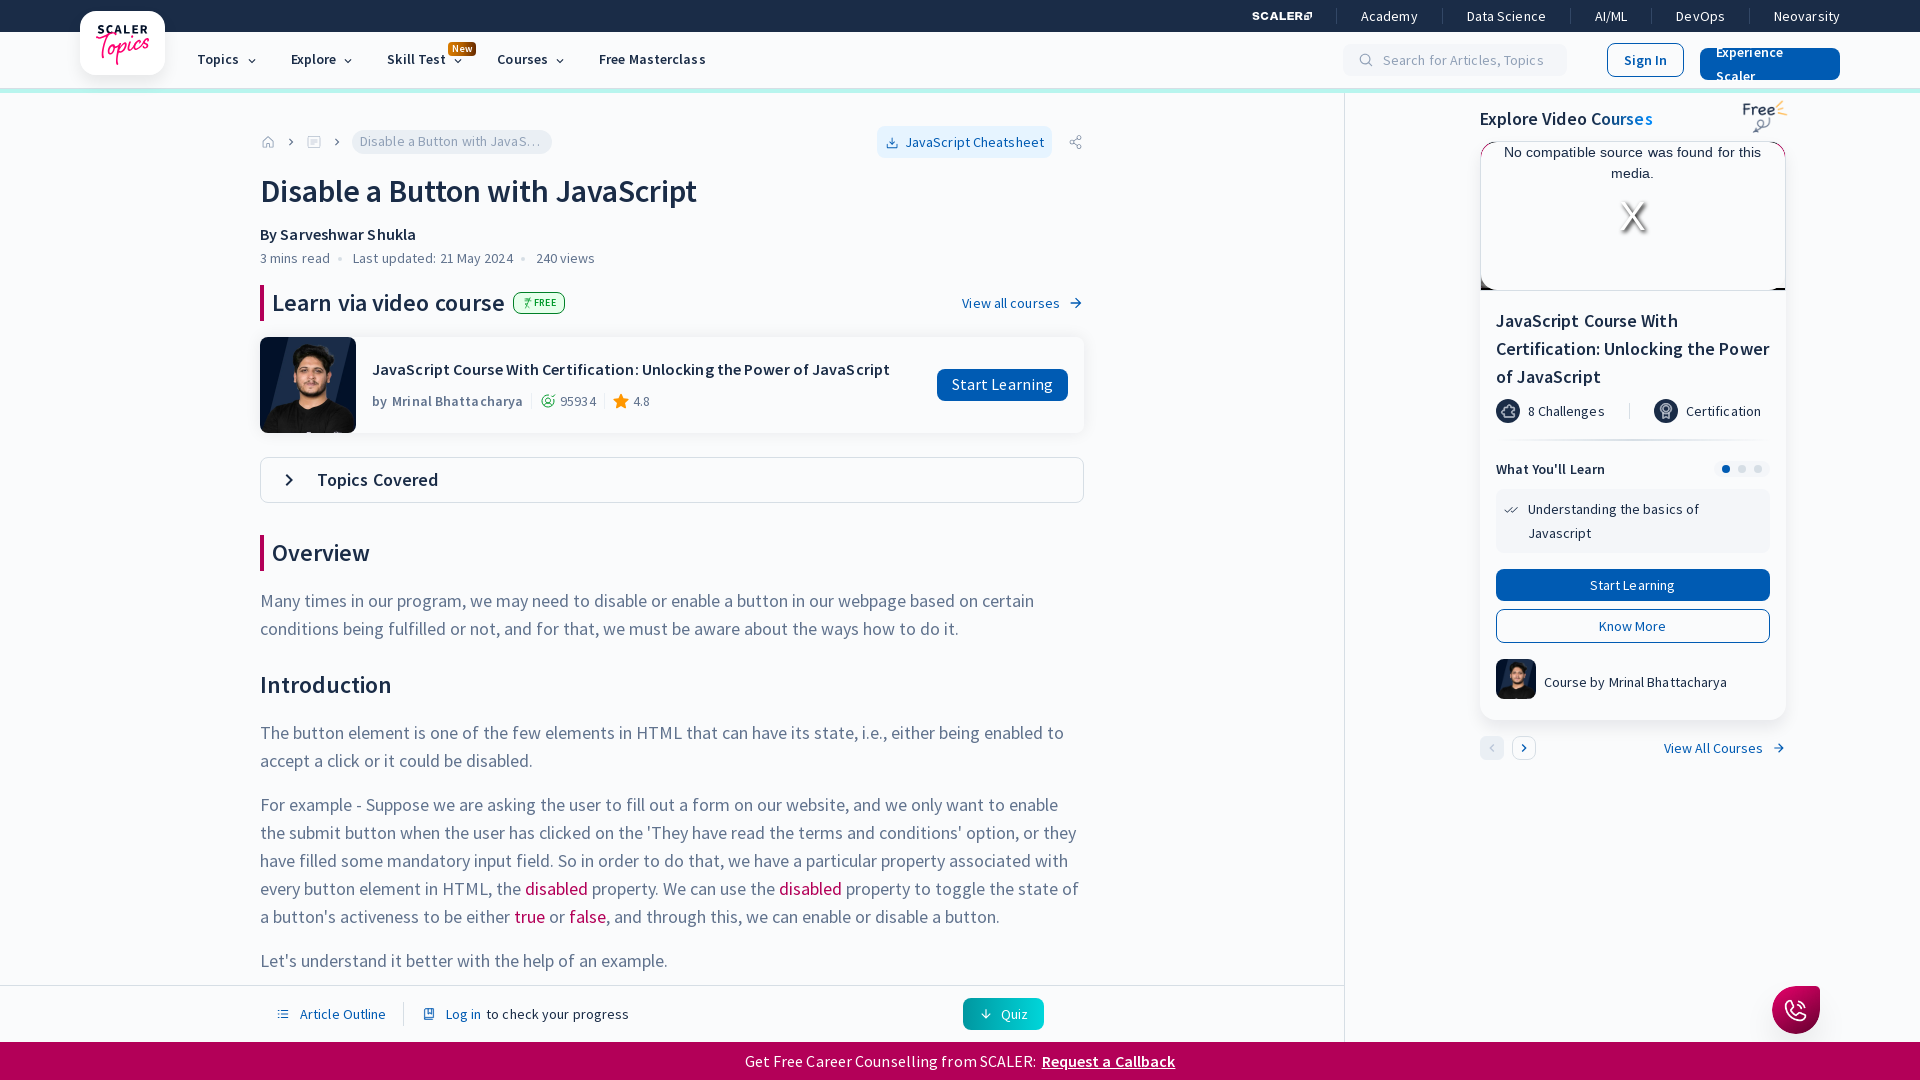